Tests a math captcha challenge by reading a value from the page, calculating the result using a logarithmic formula, entering the answer, and submitting the form.

Starting URL: https://suninjuly.github.io/math.html

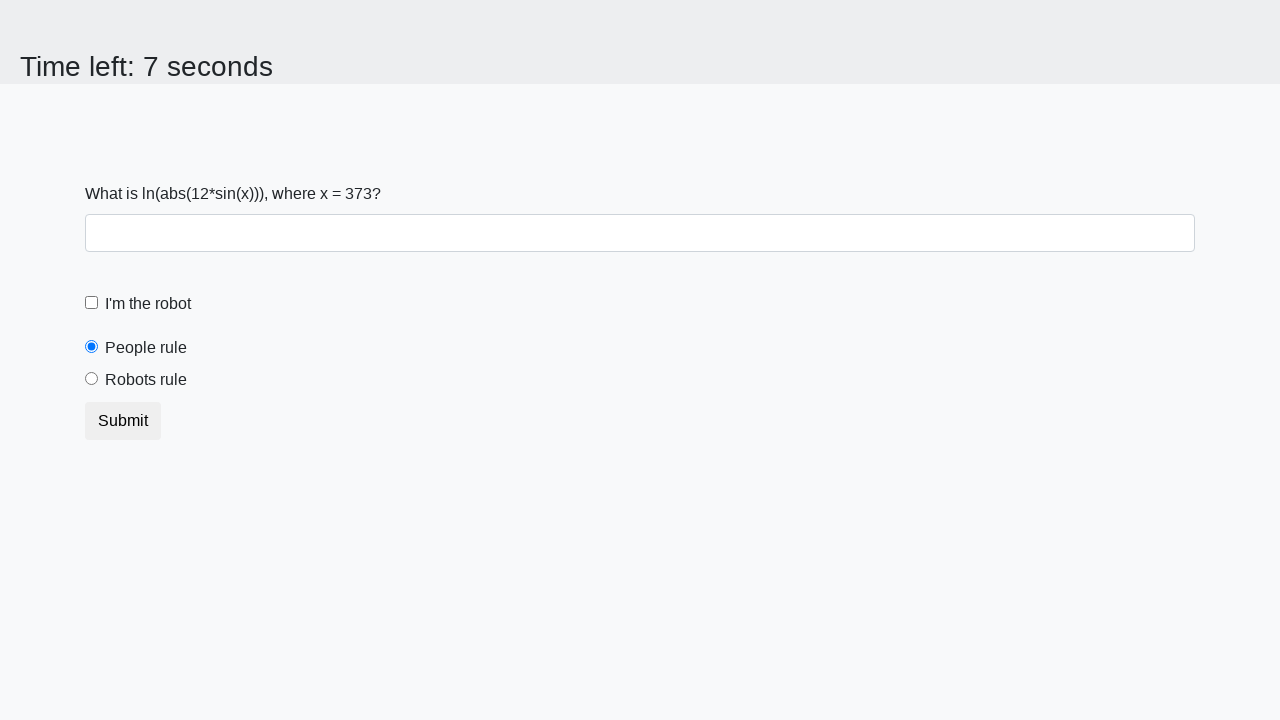

Located the math problem input value element
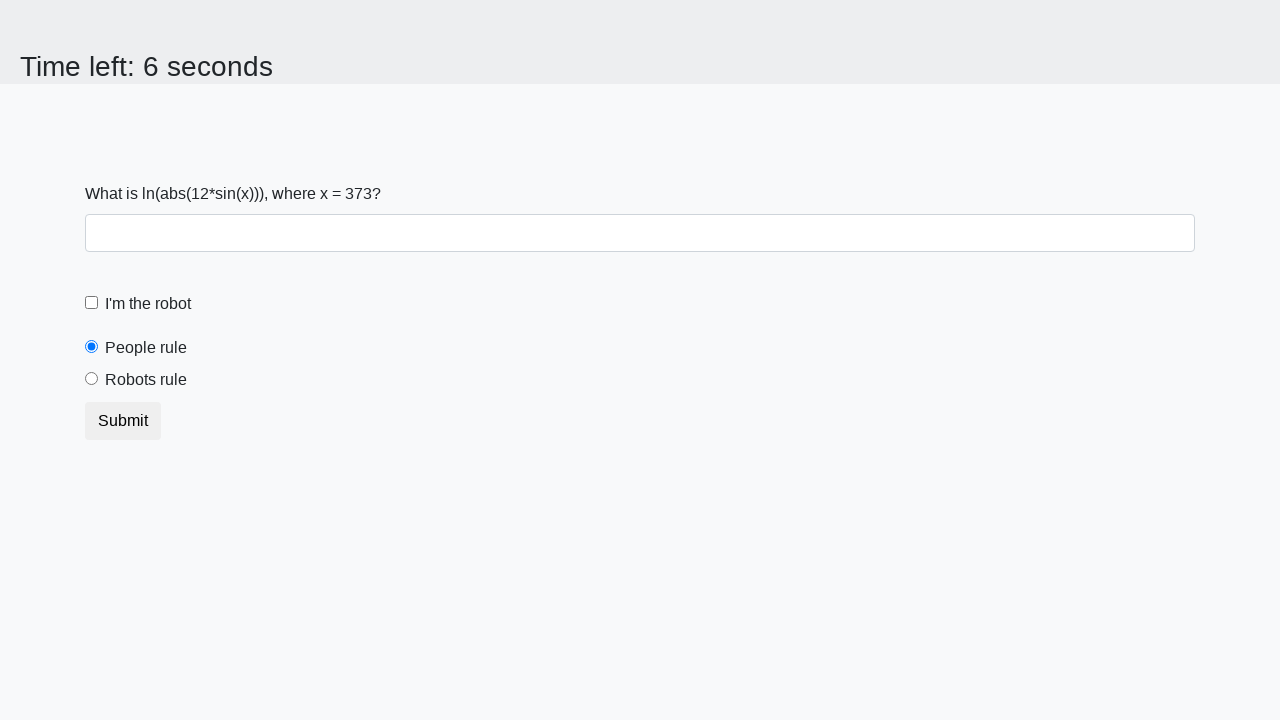

Read the x value from the page
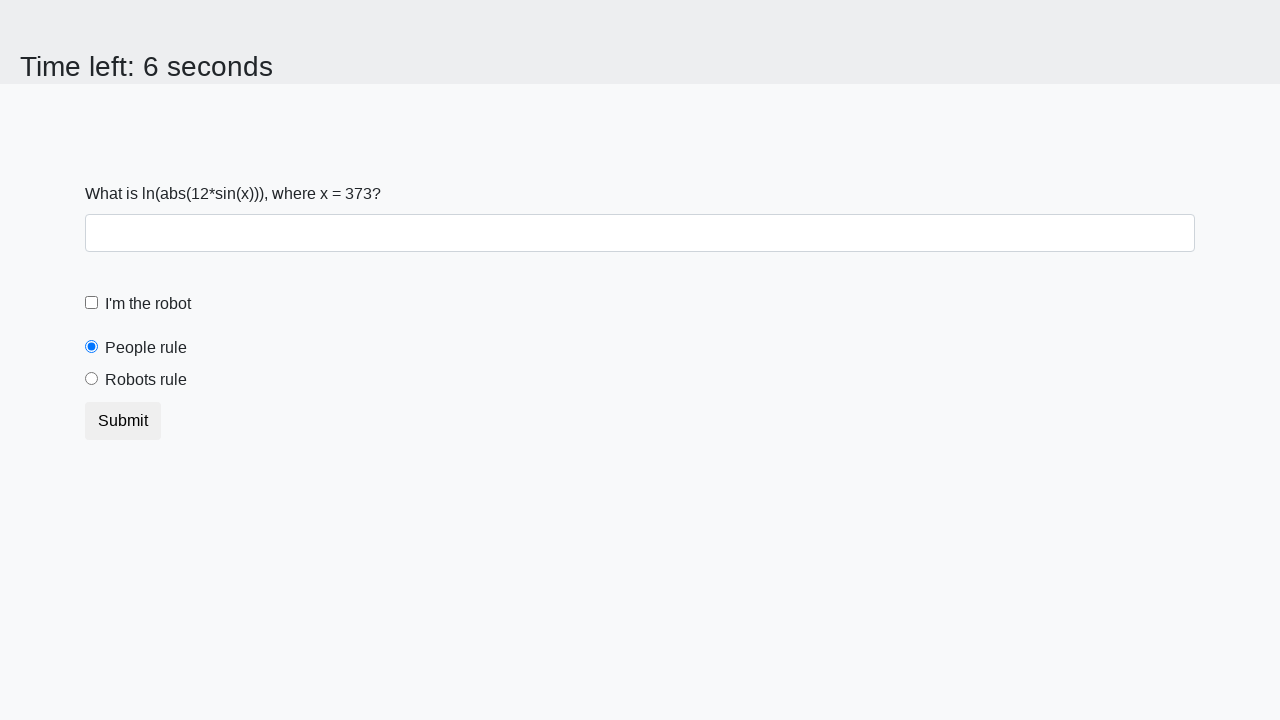

Calculated the answer using logarithmic formula: 2.198513535086867
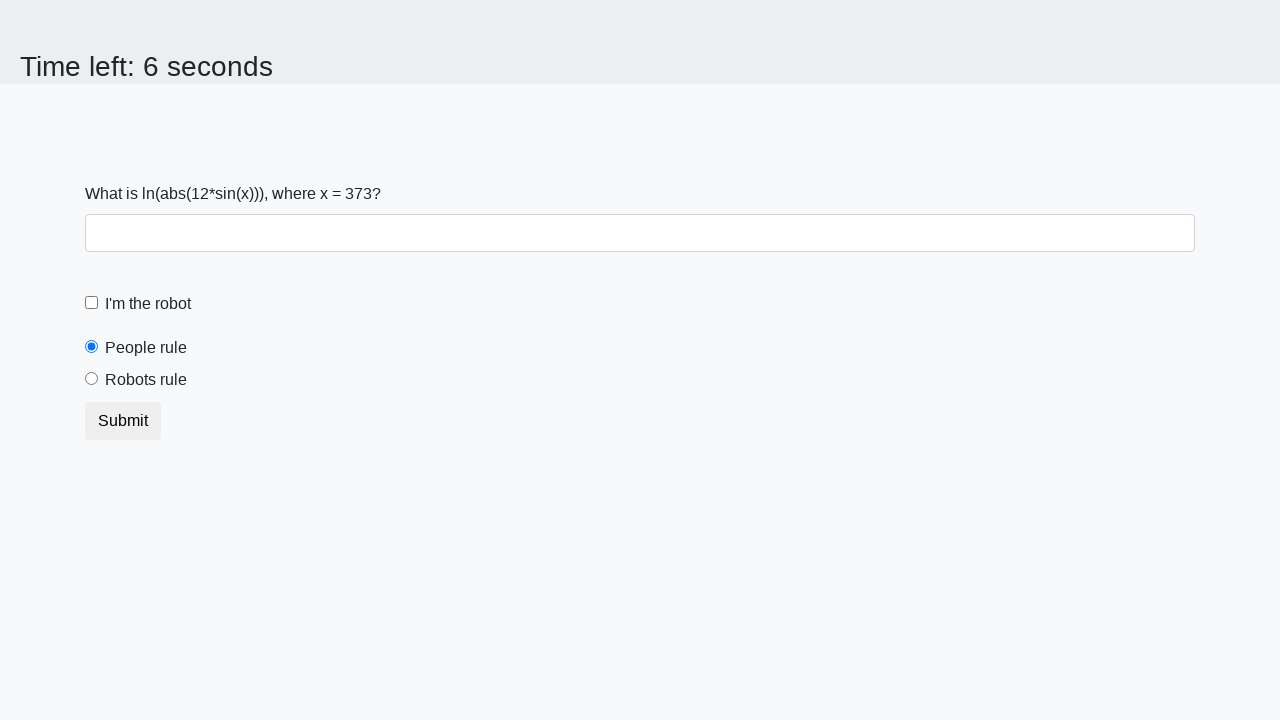

Filled the answer field with the calculated result on #answer
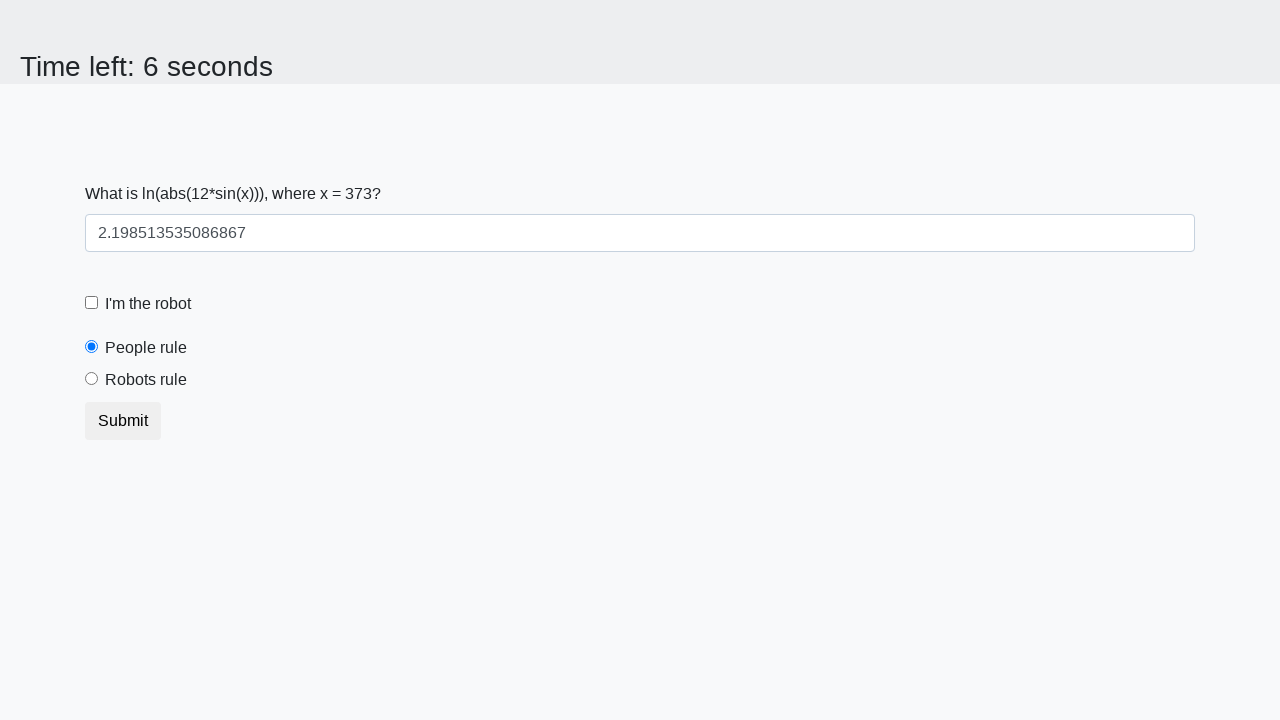

Clicked the submit button to submit the captcha answer at (123, 421) on button.btn
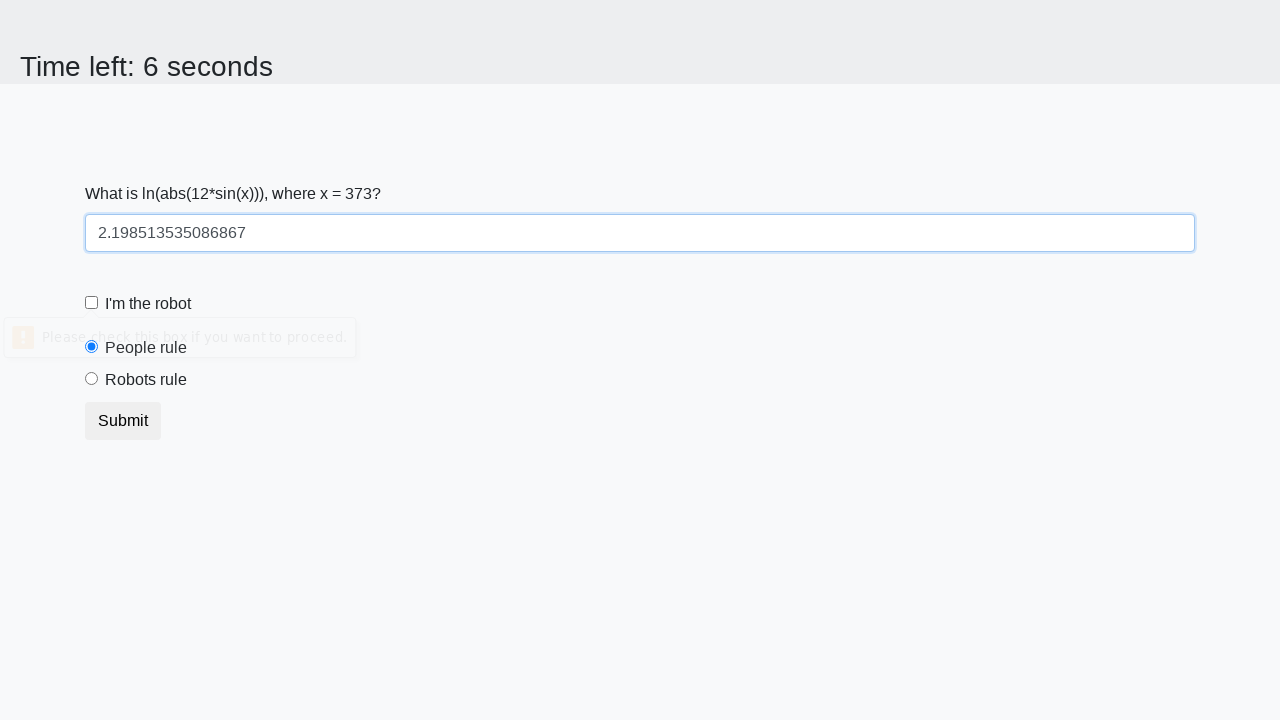

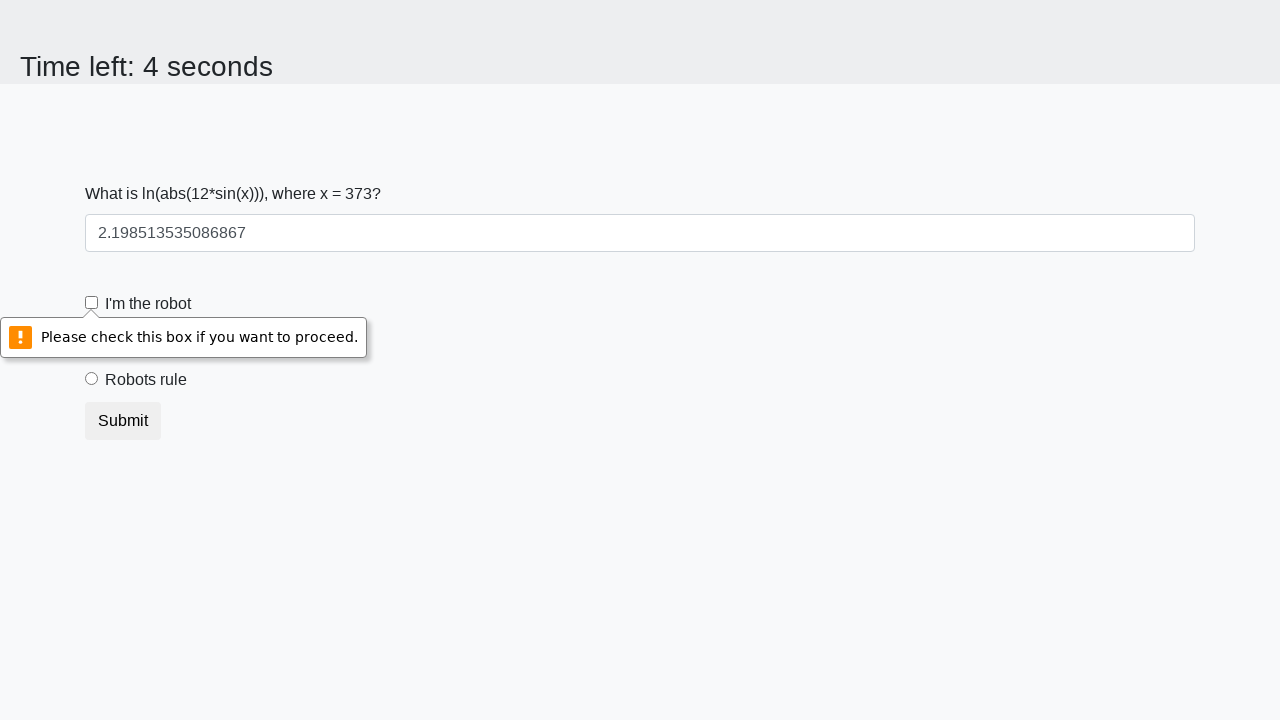